Tests filling a first name input field on a test blog page with a different text value

Starting URL: http://only-testing-blog.blogspot.in/2013/11/new-test.html

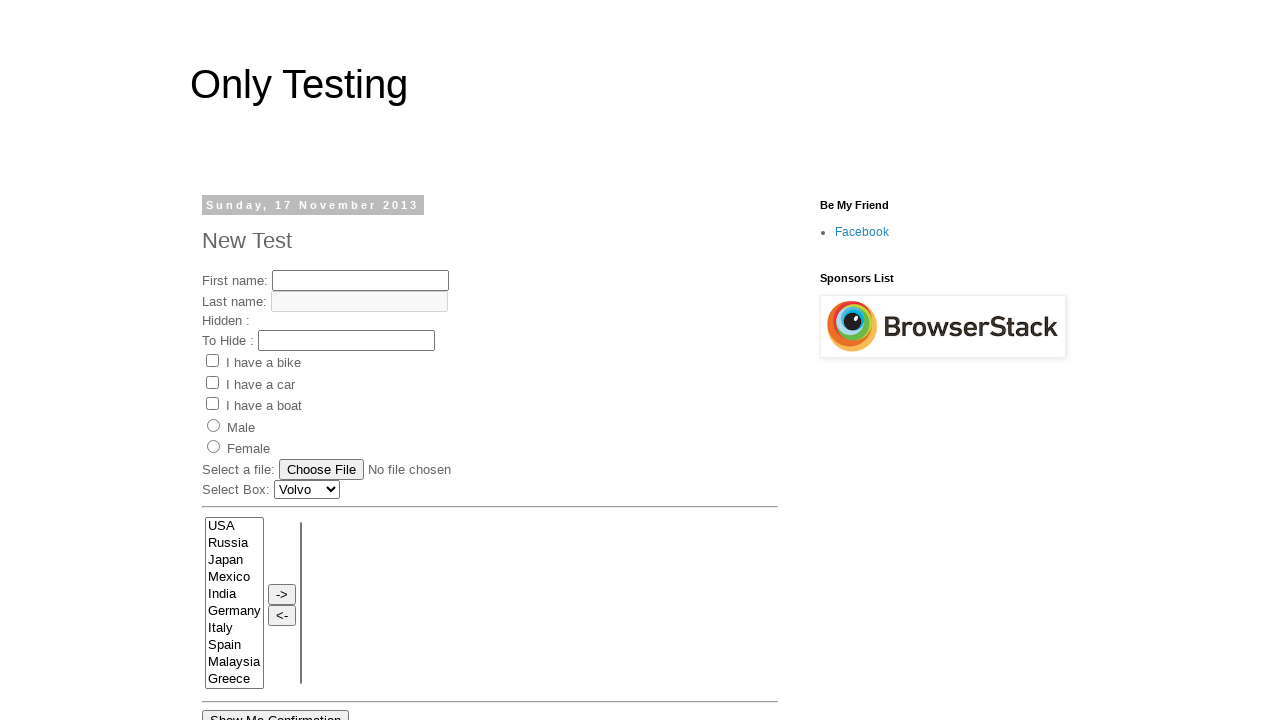

Navigated to test blog page
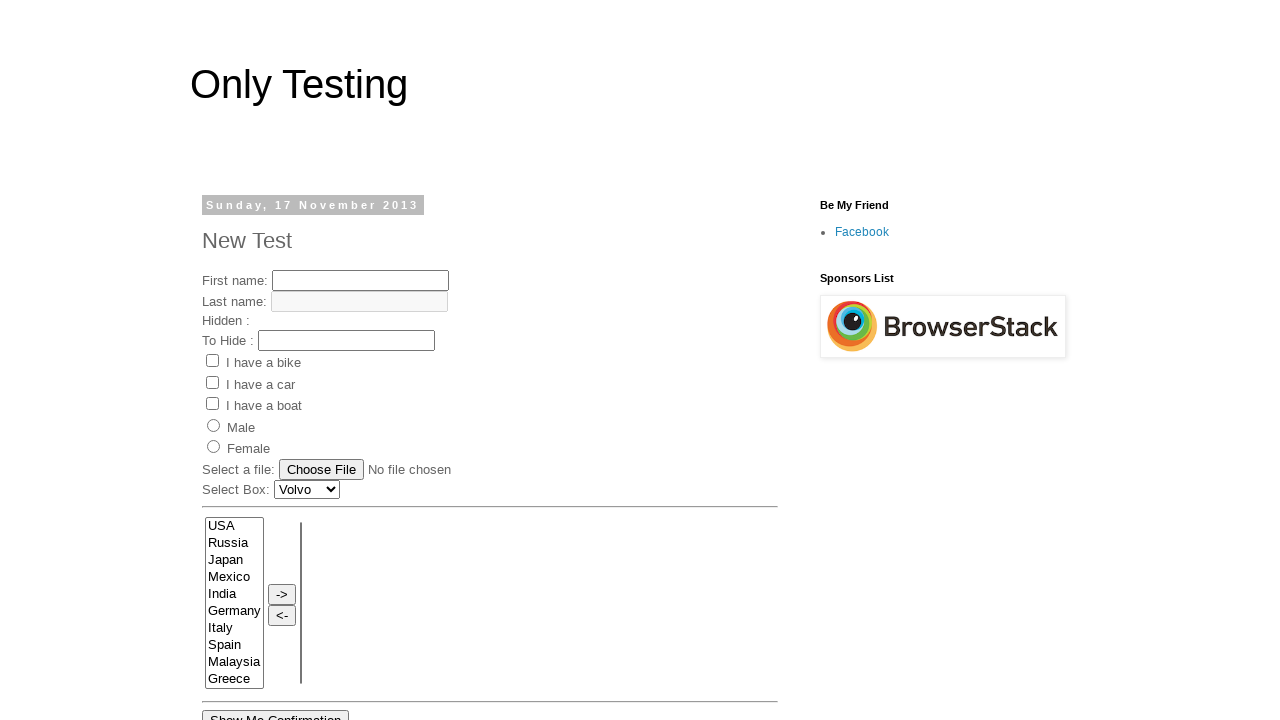

Filled first name input field with 'junittest2 class-test2' on input[name='fname']
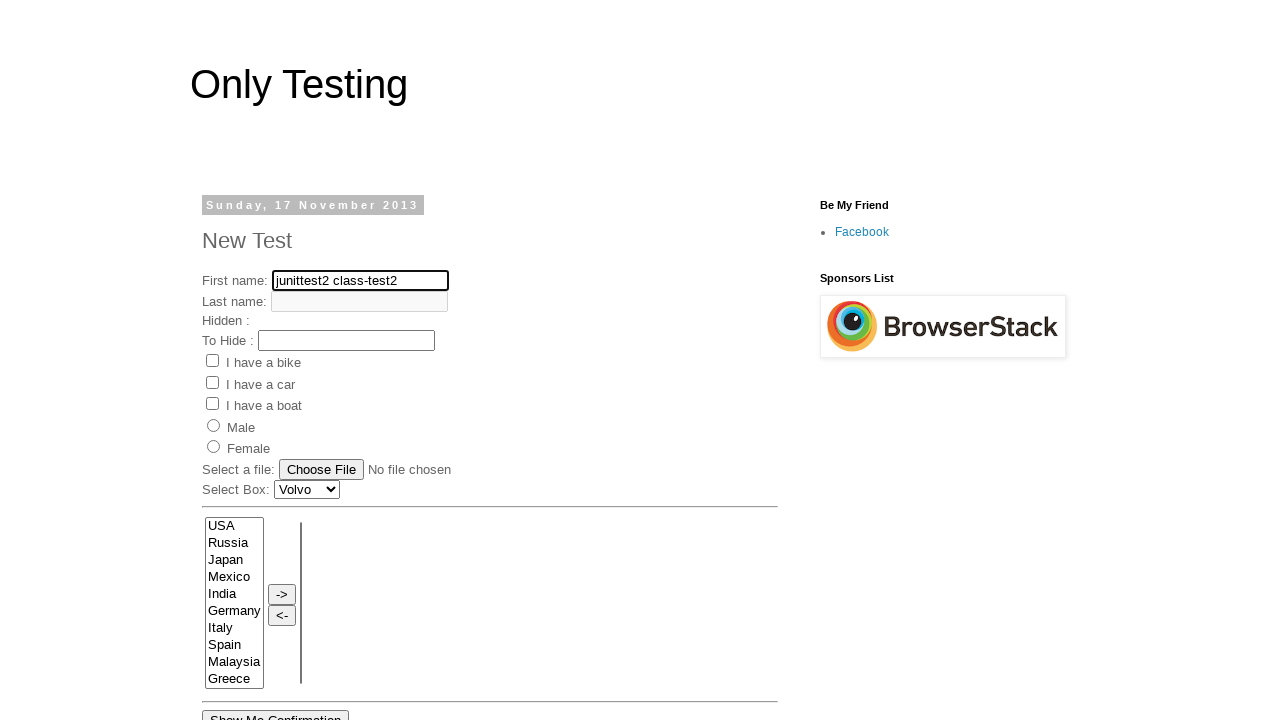

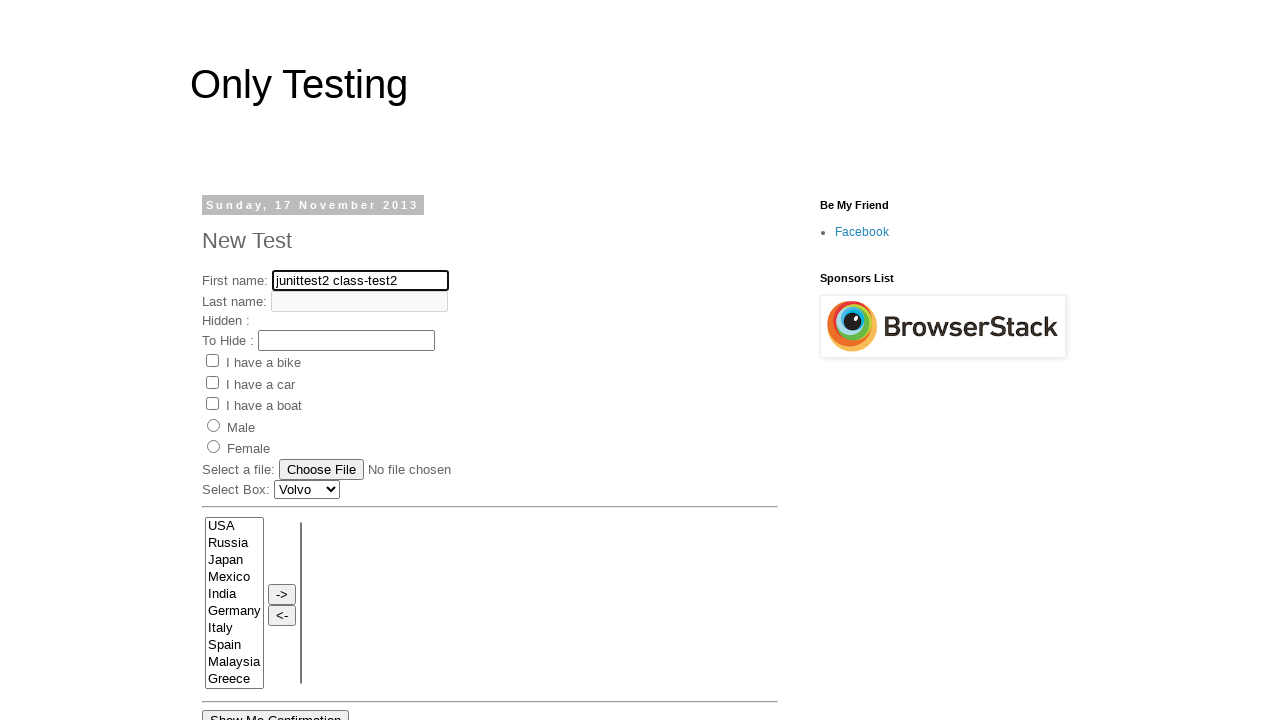